Tests JavaScript execution on W3Schools tryit page by switching to an iframe, executing a JavaScript function, and highlighting a submit button element with a styled border.

Starting URL: https://www.w3schools.com/jsref/tryit.asp?filename=tryjsref_submit_get

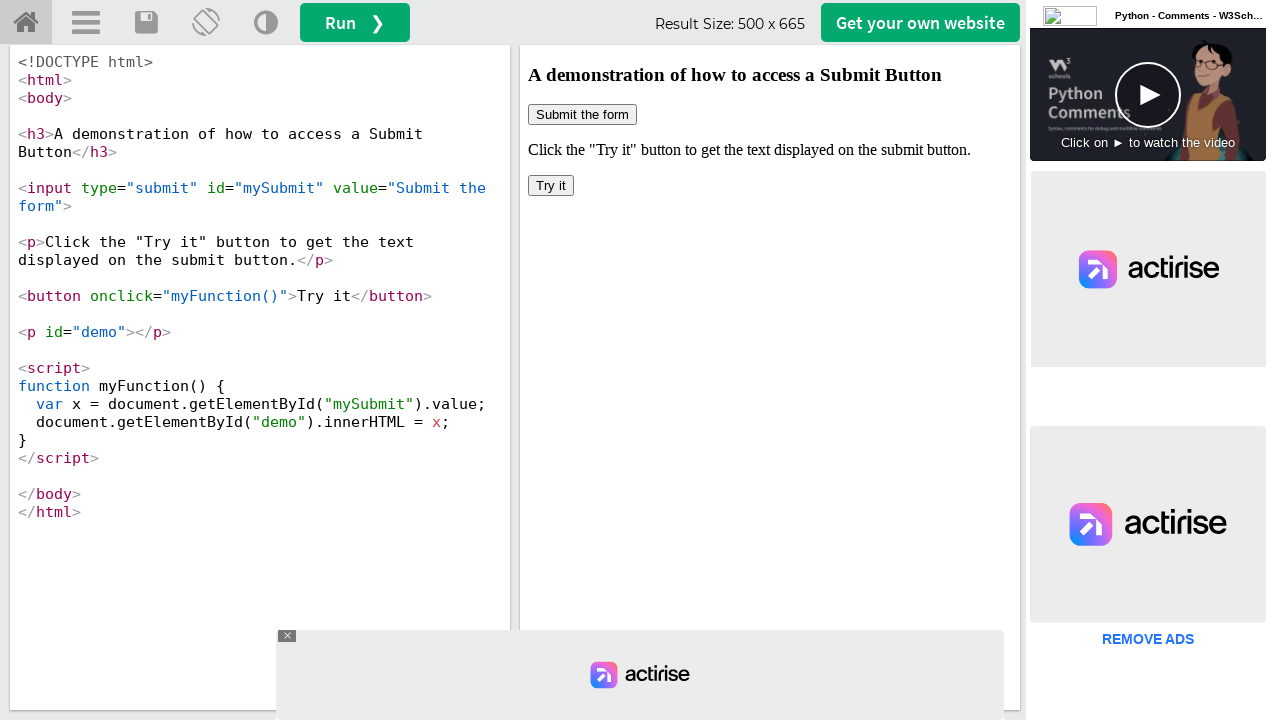

Located the iframeResult frame
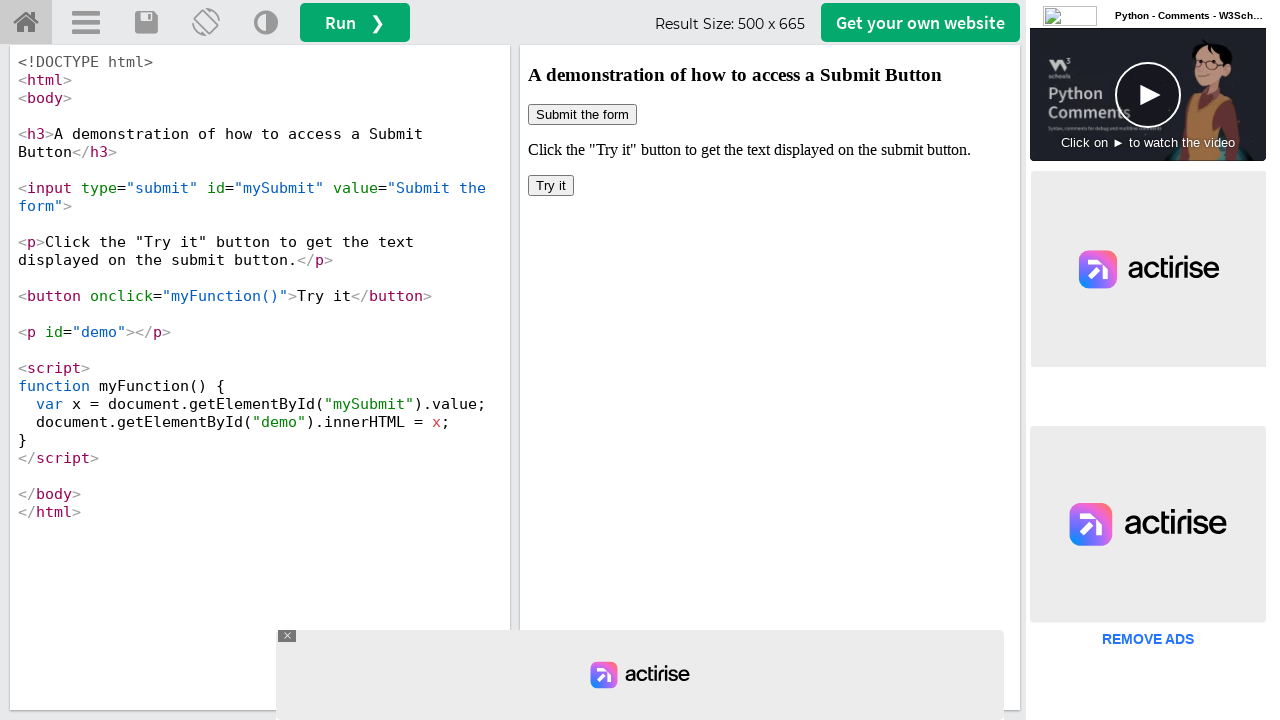

Executed myFunction() in the iframe
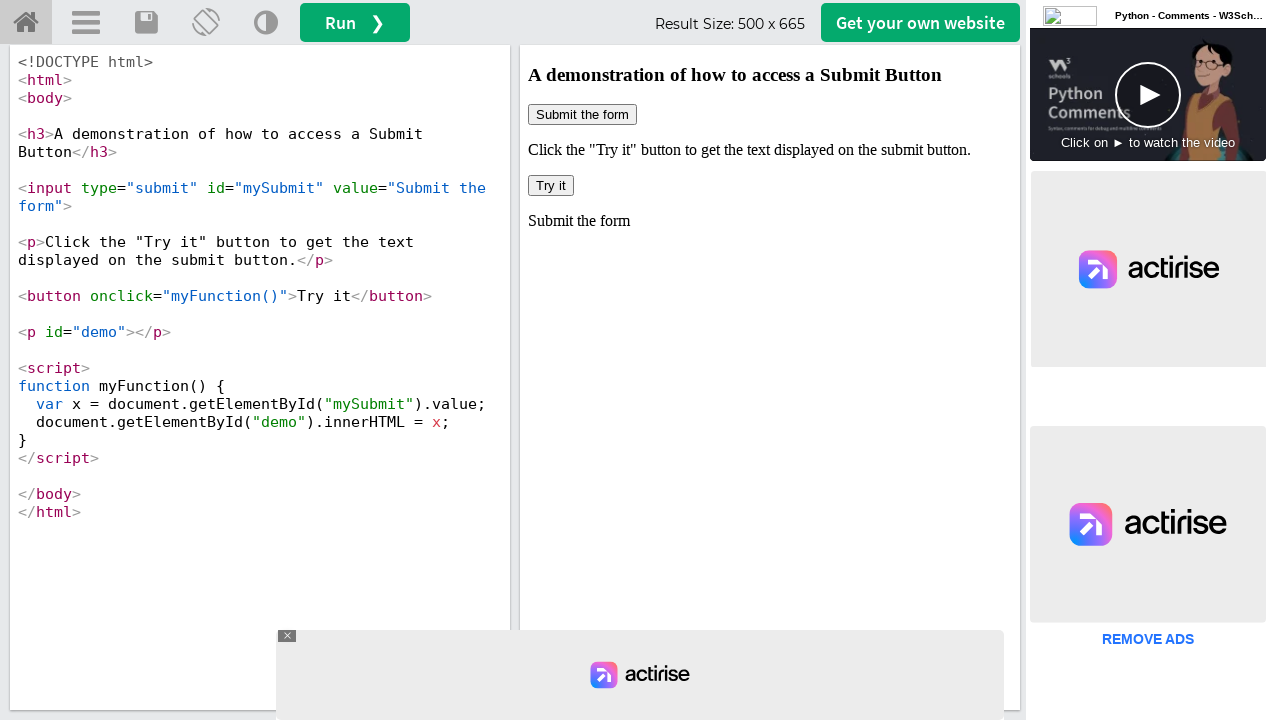

Applied green border styling to submit button element
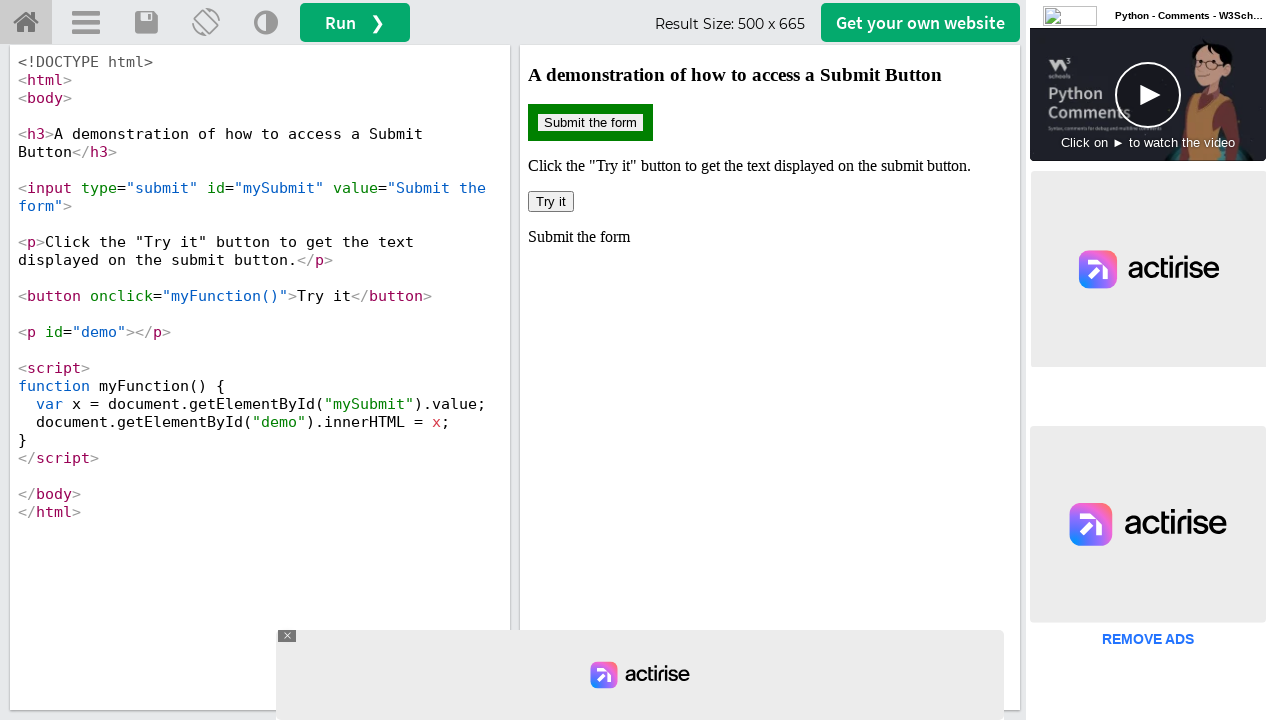

Waited 1 second to observe the highlighted submit button
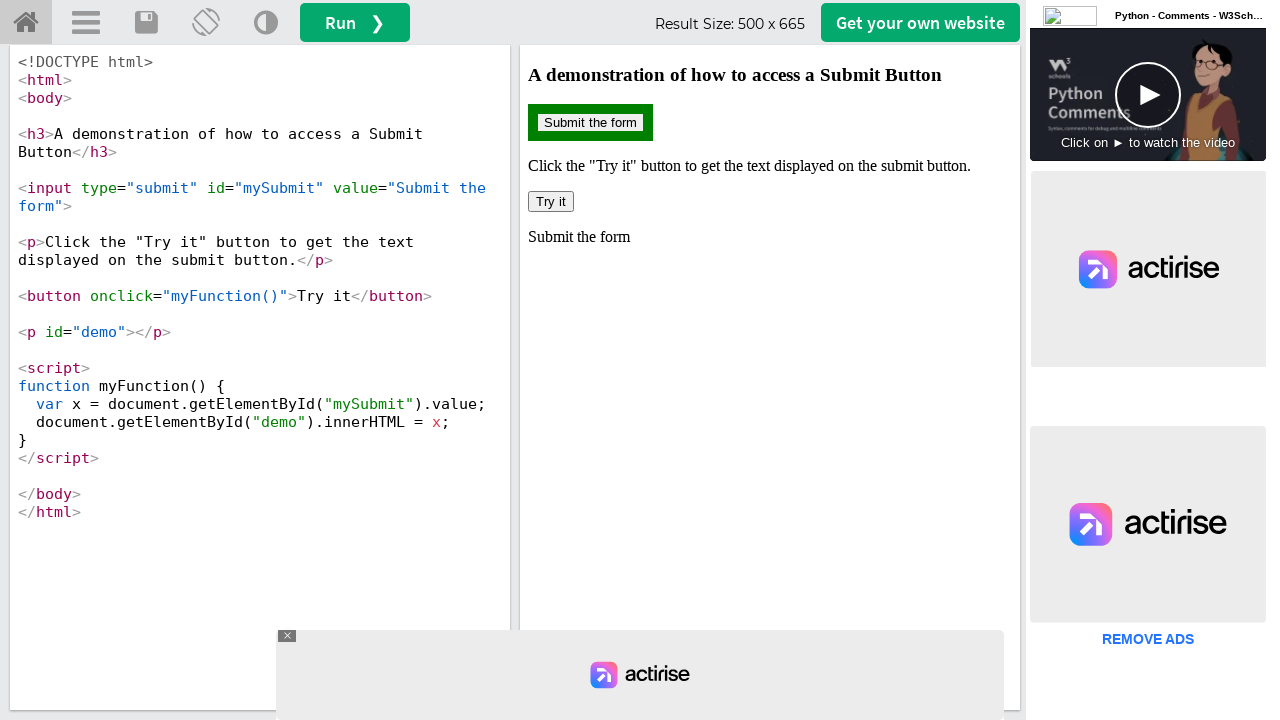

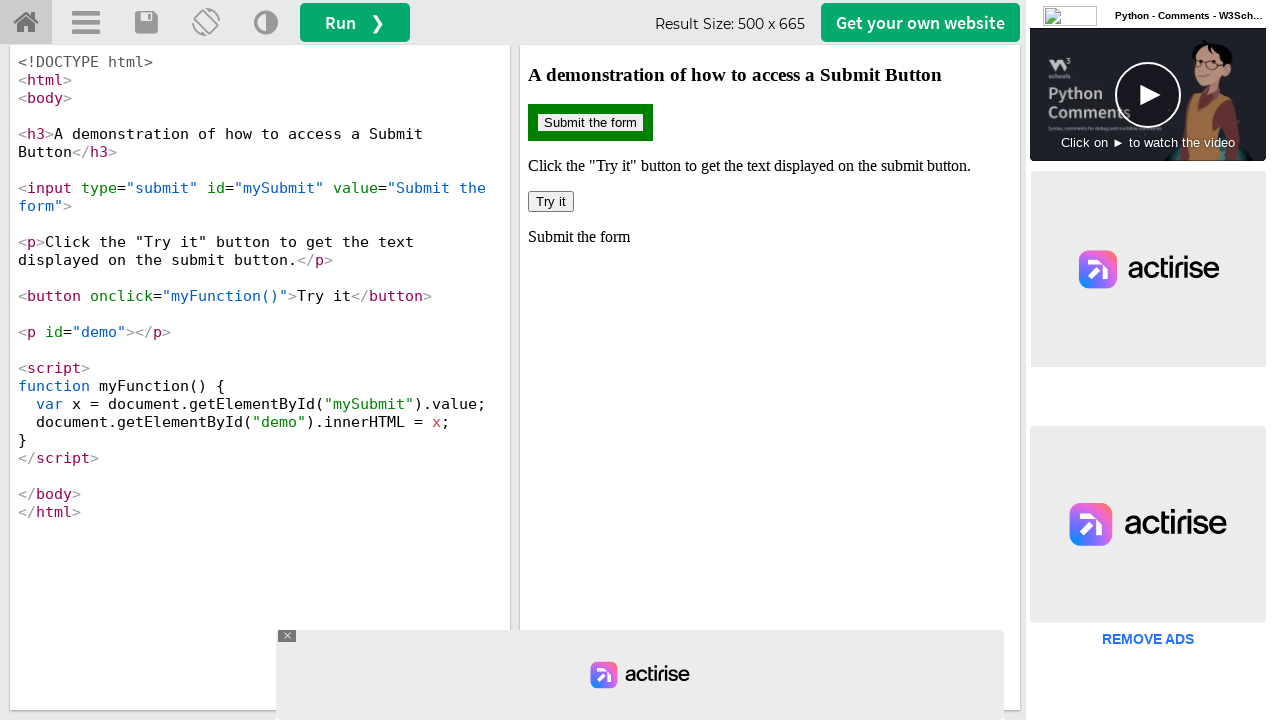